Tests clicking on different sections like Forms, Alerts, Widgets etc.

Starting URL: https://demoqa.com/

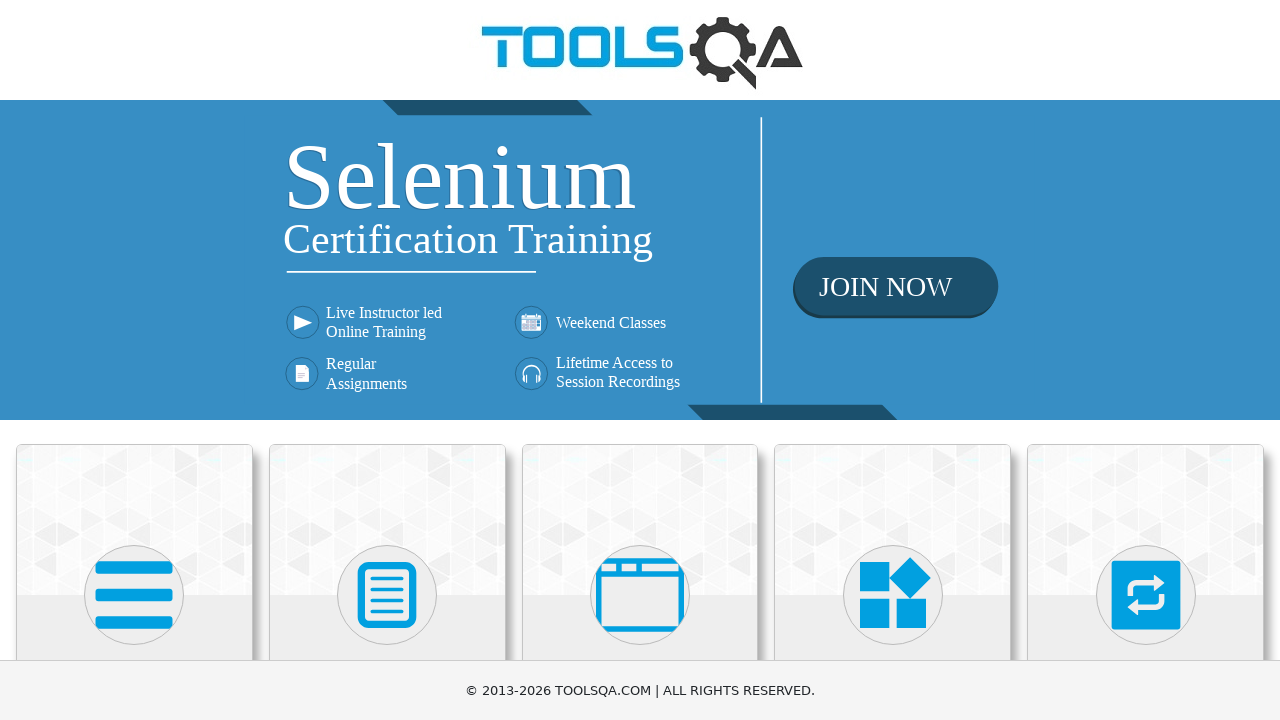

Clicked on Forms section at (387, 360) on text=Forms
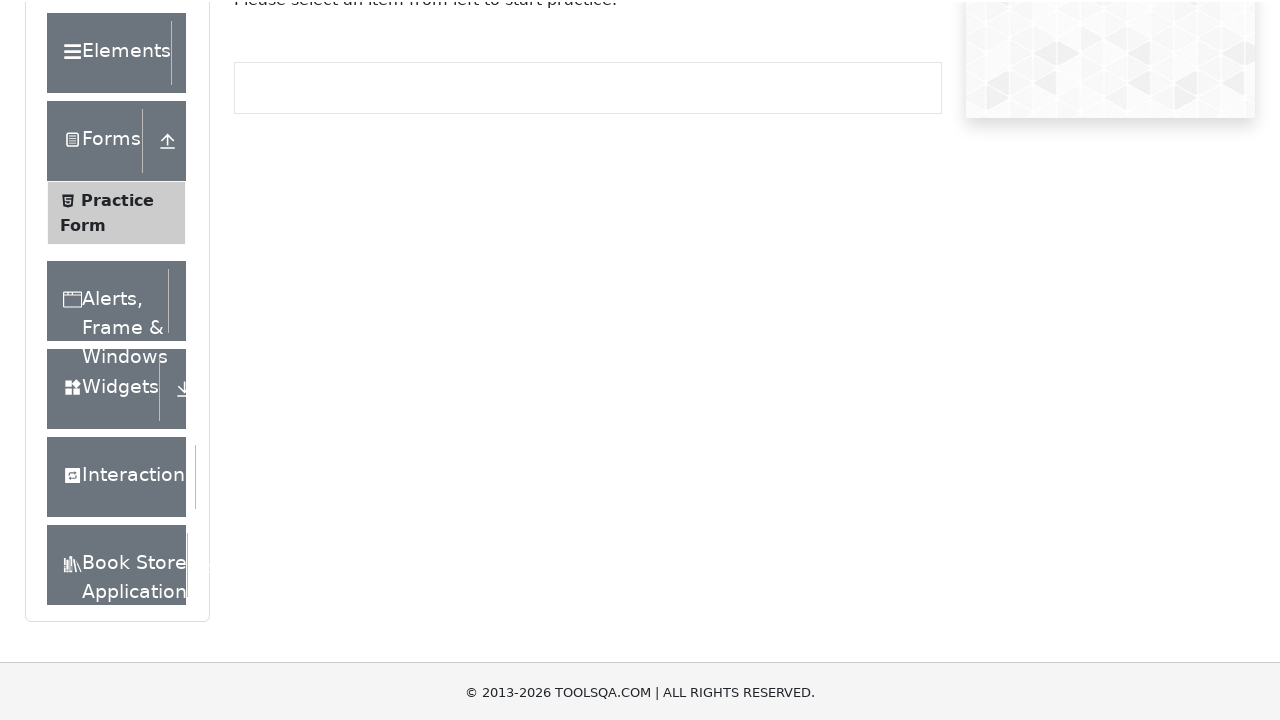

Verified URL contains 'forms'
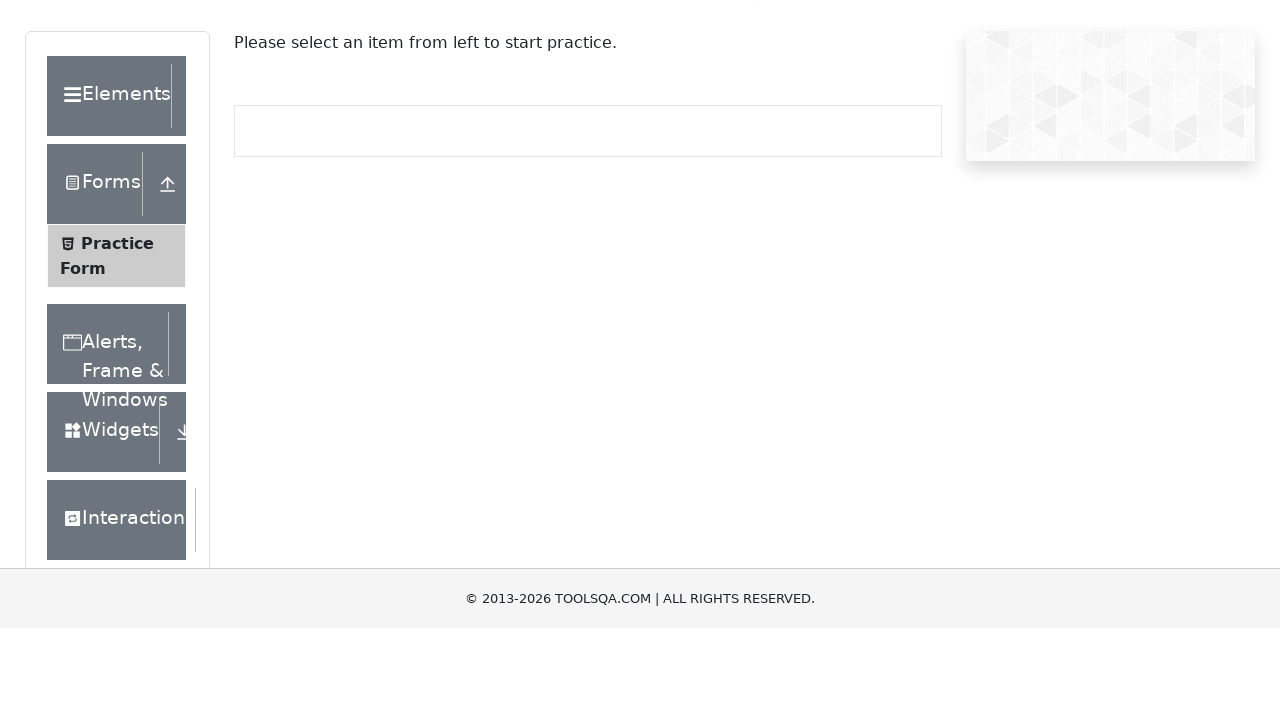

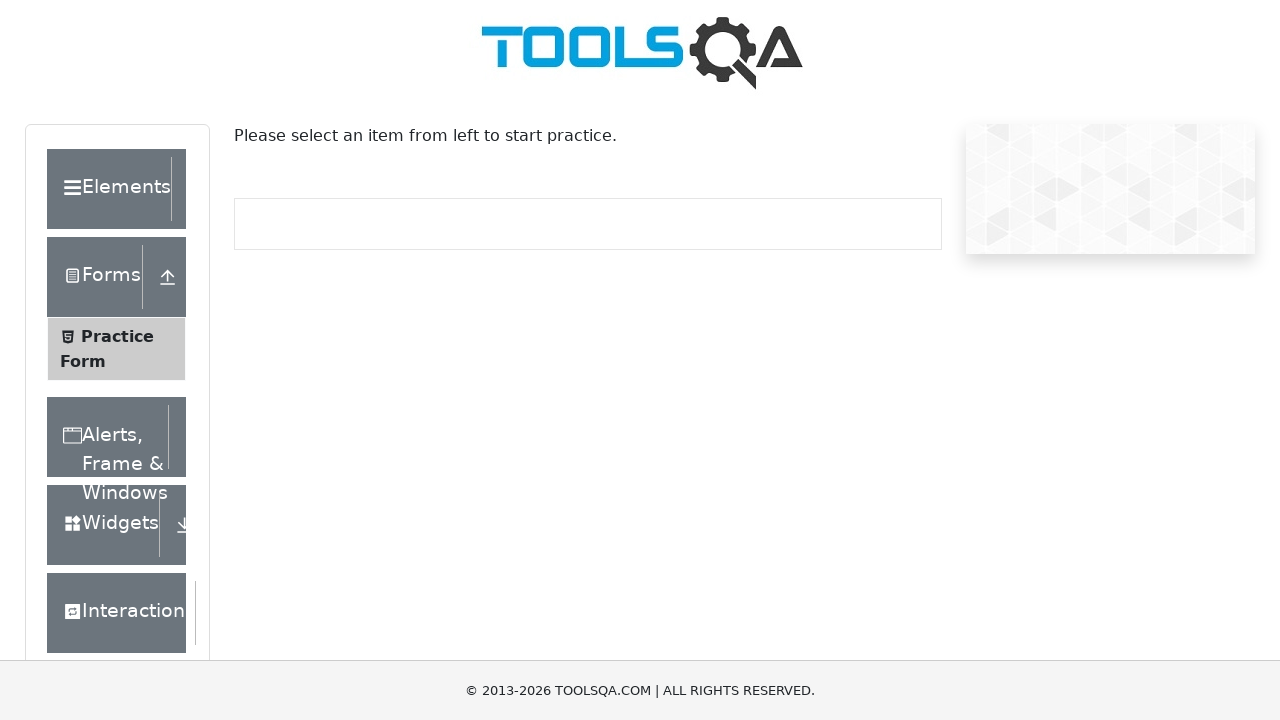